Navigates to the WebdriverIO homepage and retrieves the page title to verify the page loaded correctly

Starting URL: http://webdriver.io/

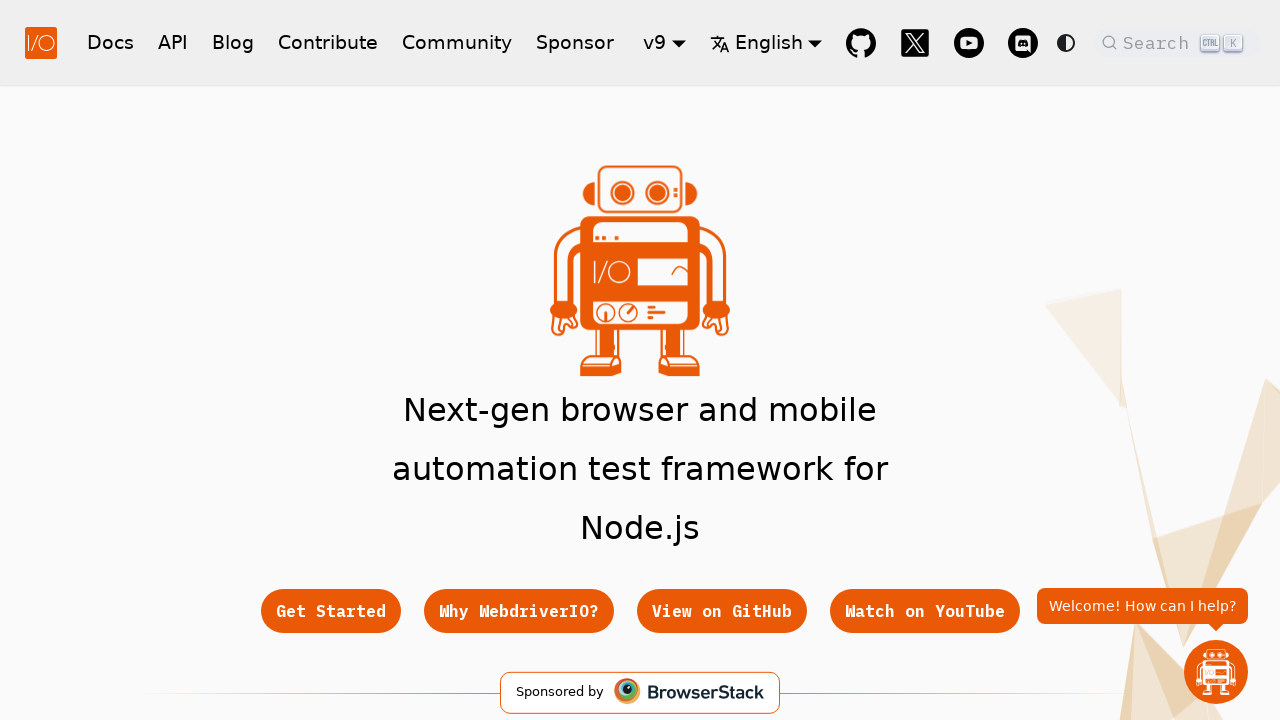

Retrieved page title
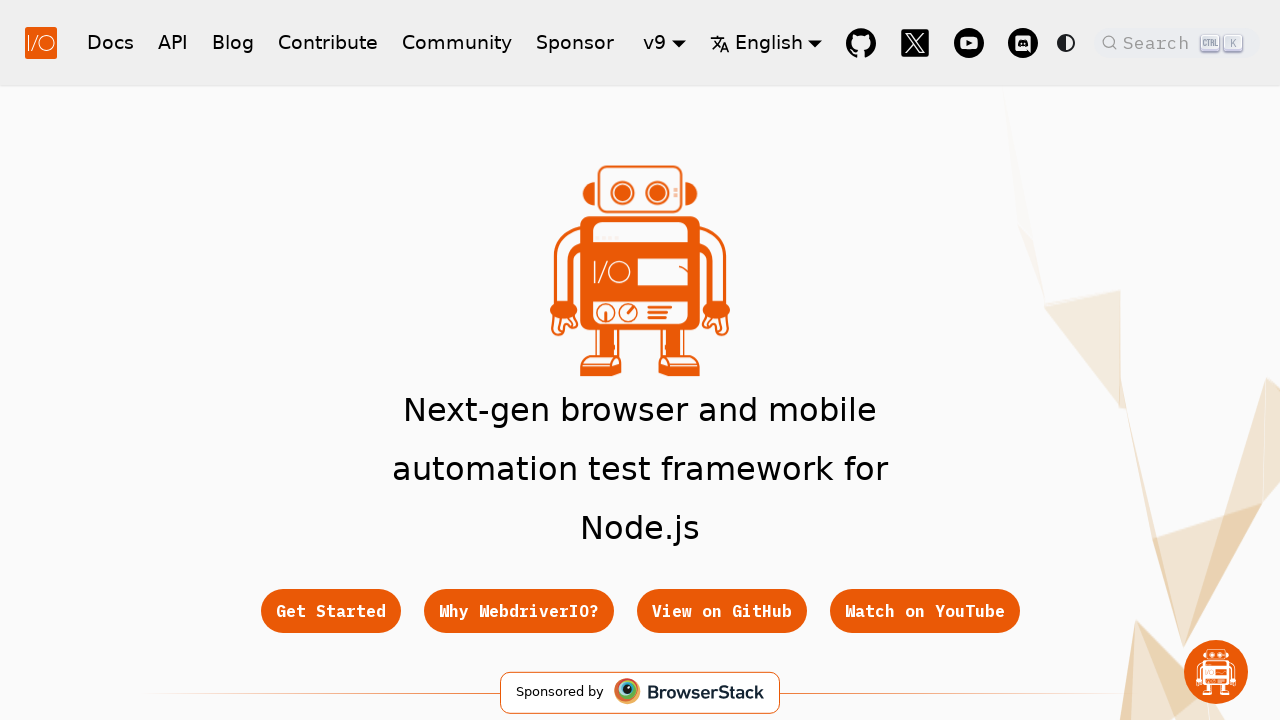

Printed page title to console
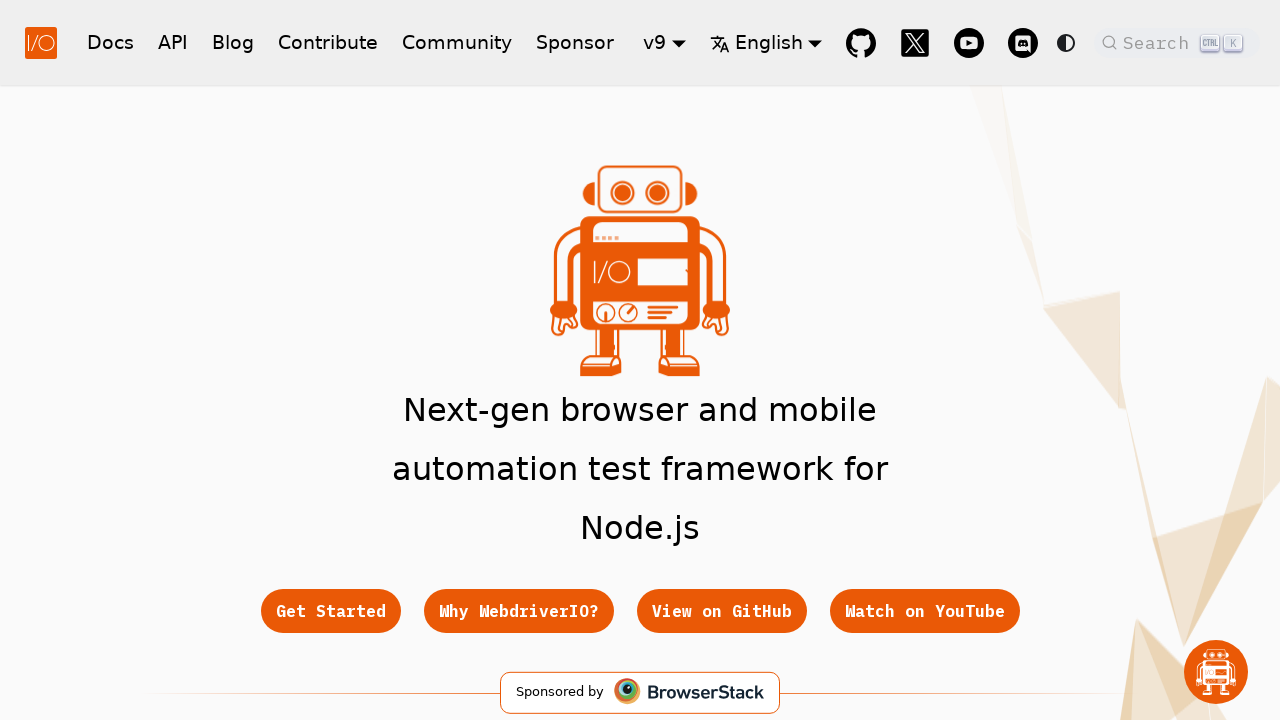

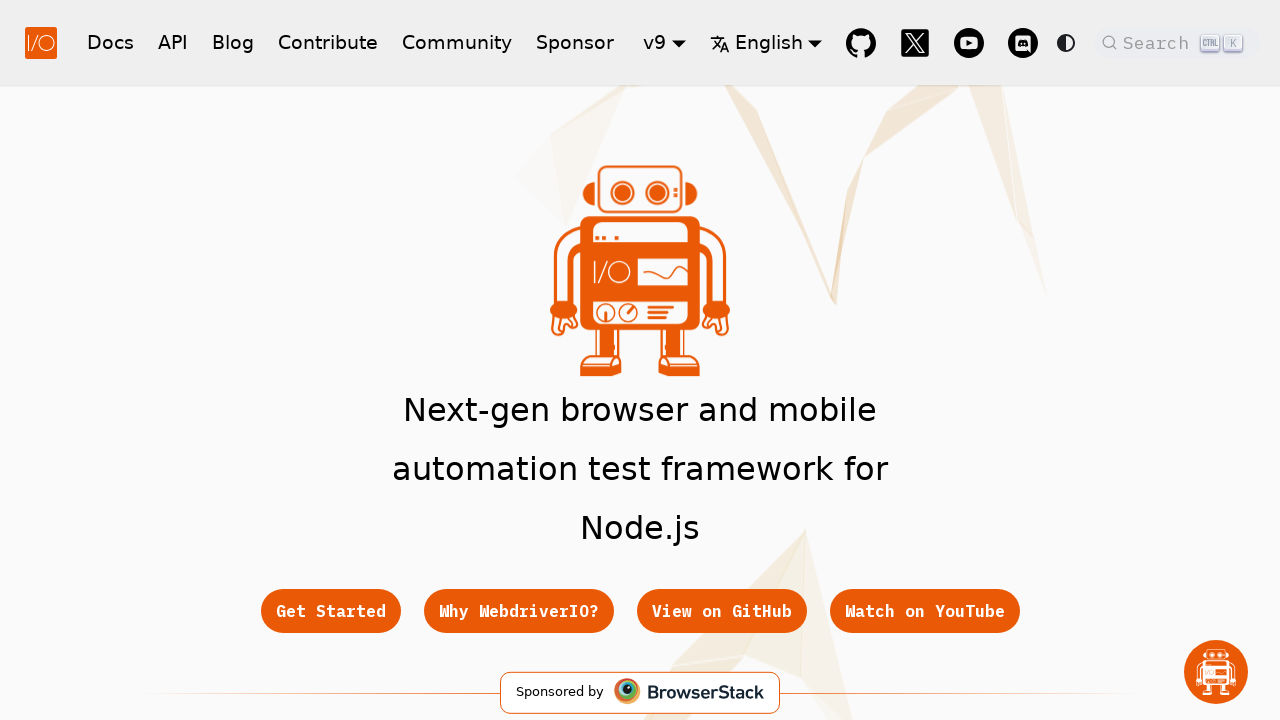